Tests the forgot password navigation flow by clicking the "Forgot your password?" link and verifying the reset password page loads

Starting URL: https://opensource-demo.orangehrmlive.com/

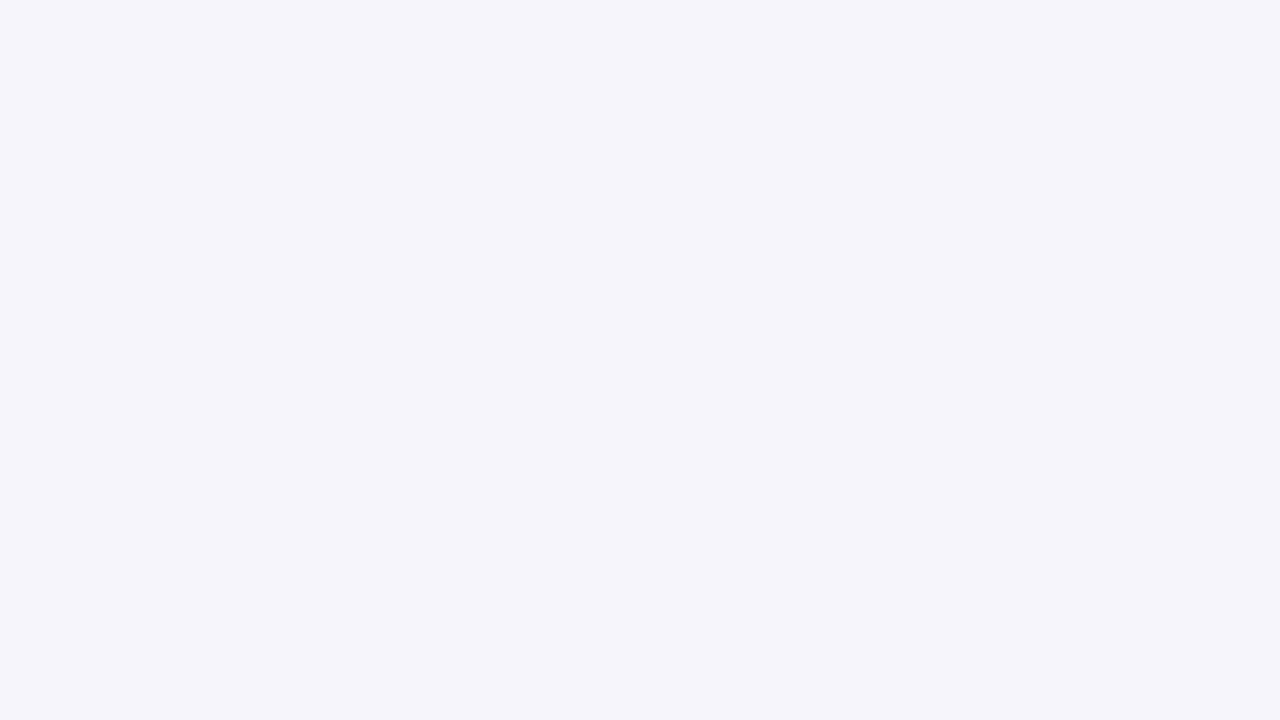

Clicked 'Forgot your password?' link at (512, 586) on xpath=//p[text()='Forgot your password? ']
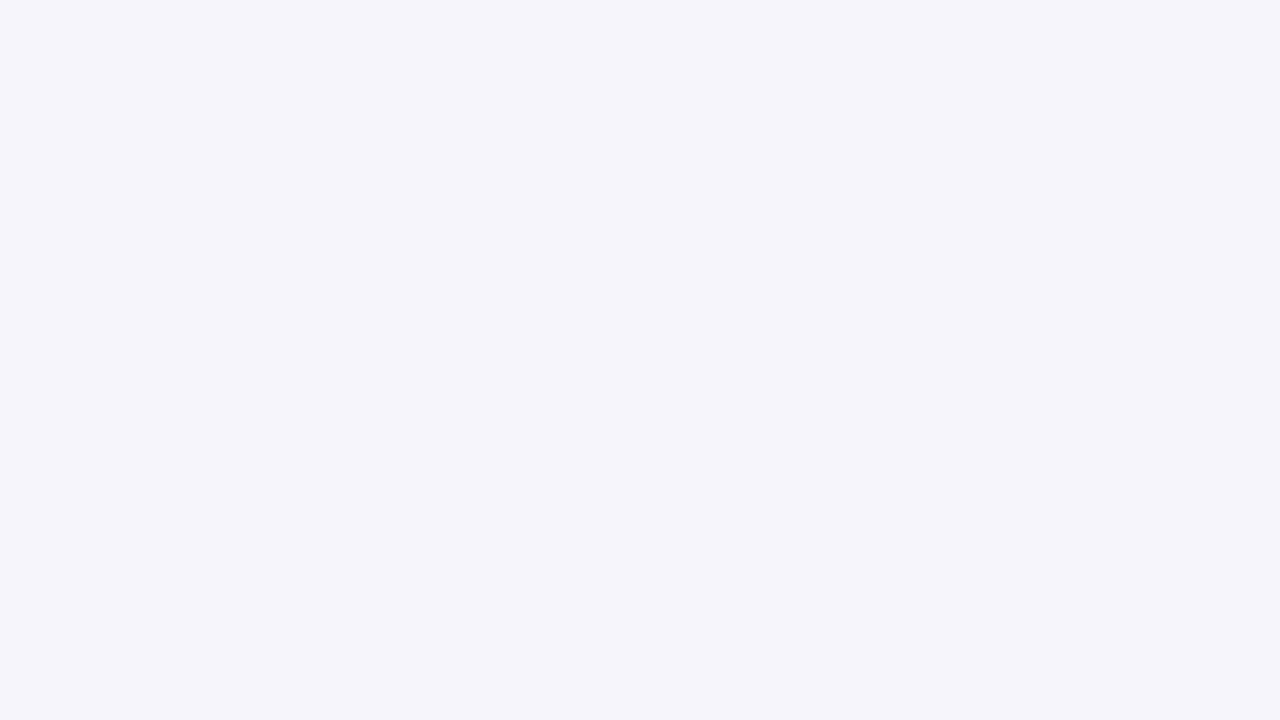

Reset Password page loaded successfully
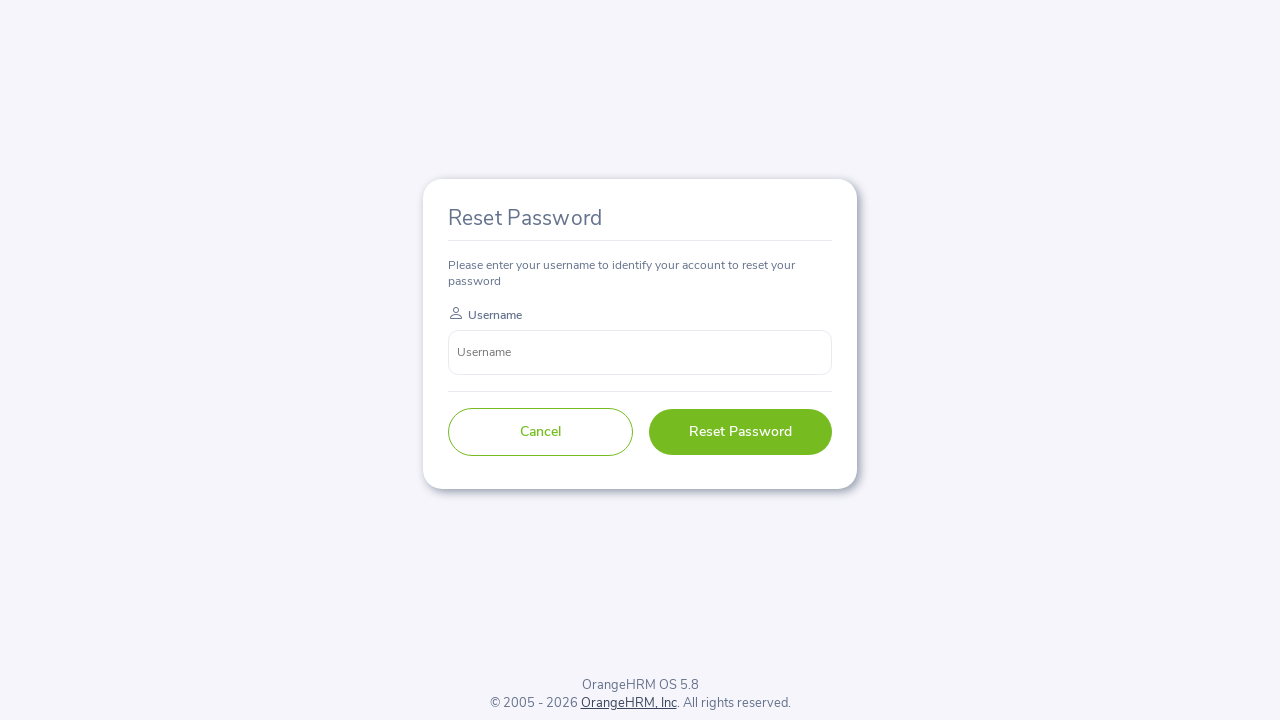

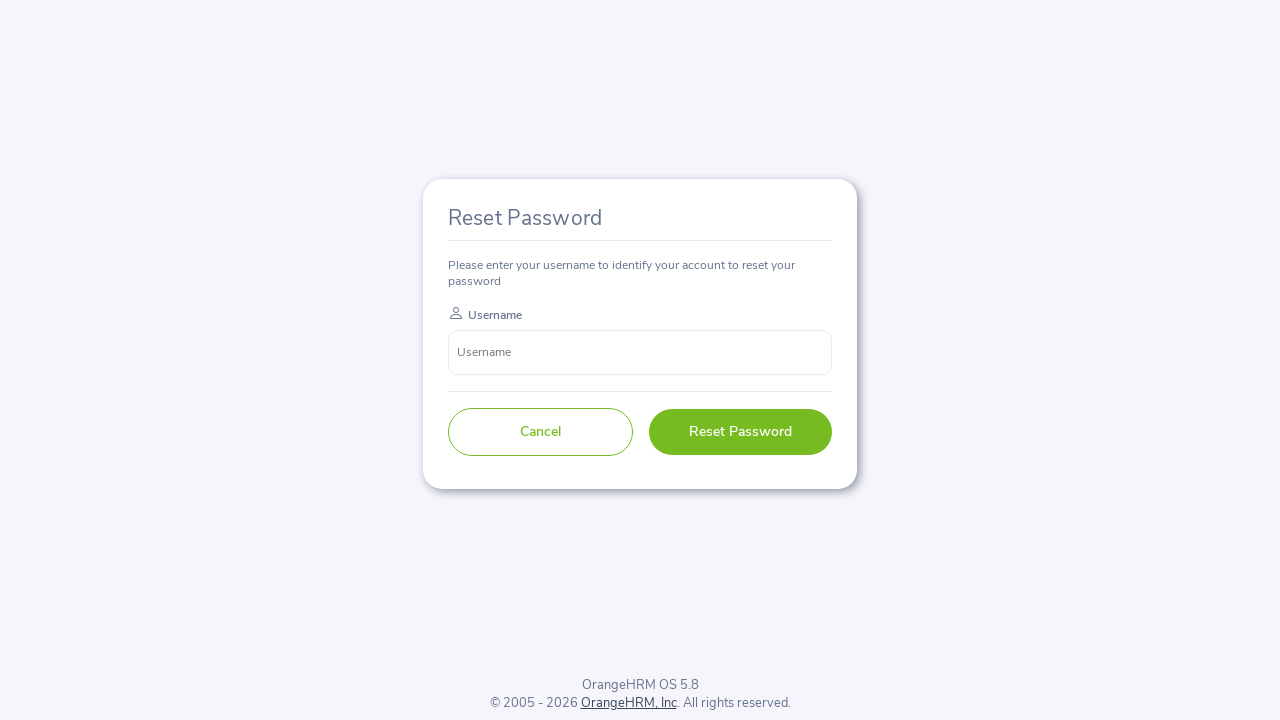